Tests JavaScript alert handling by entering a name, triggering an alert, accepting it, then triggering a confirm dialog and dismissing it.

Starting URL: http://rahulshettyacademy.com/AutomationPractice

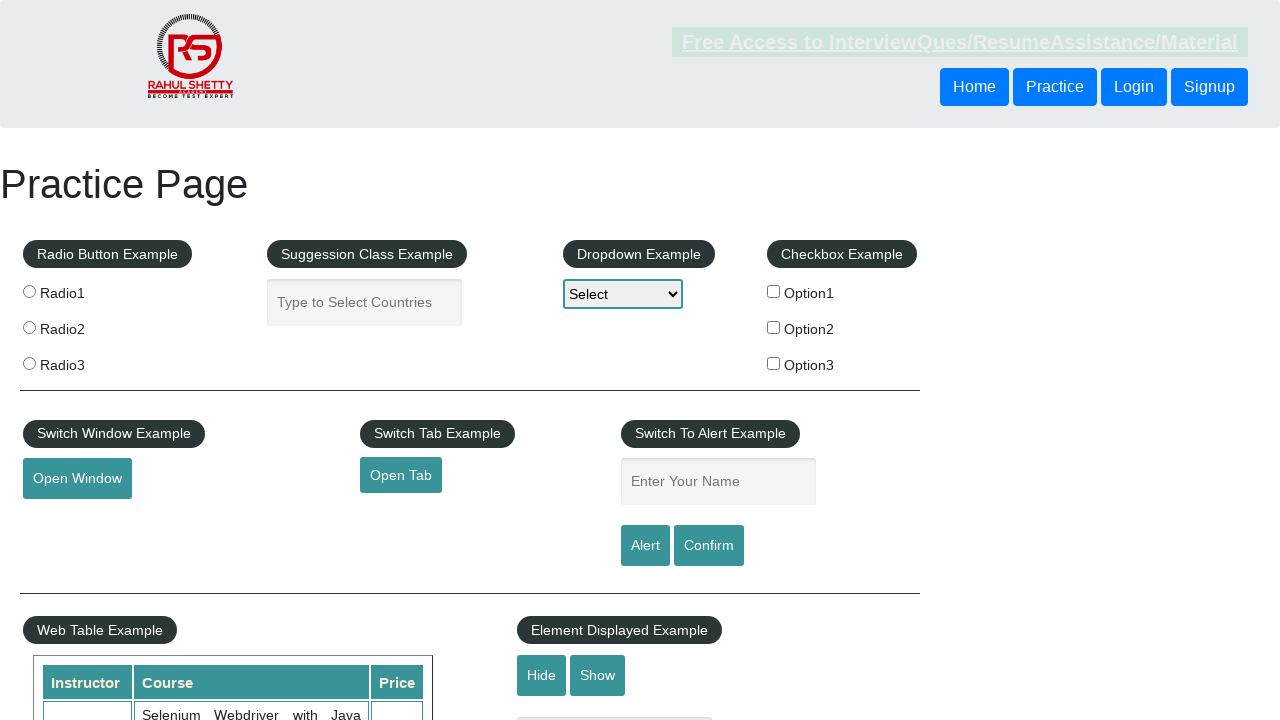

Filled name input field with 'md' on input#name
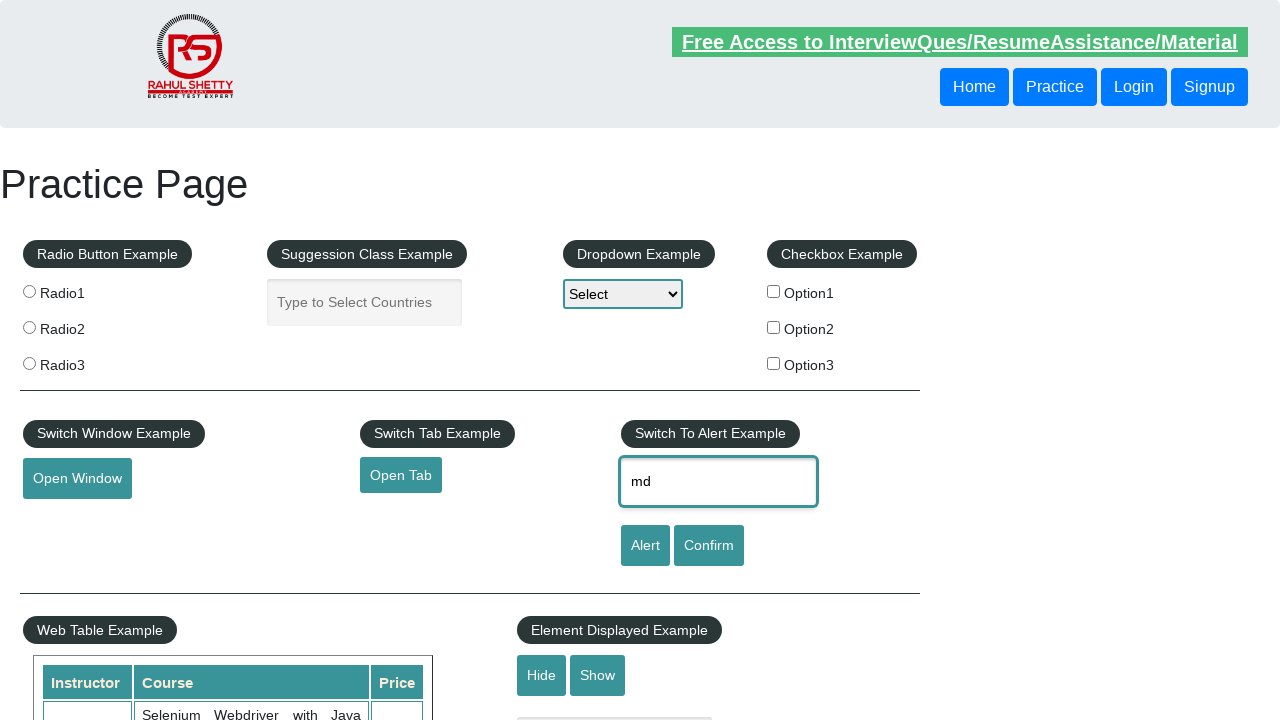

Clicked alert button at (645, 546) on input#alertbtn
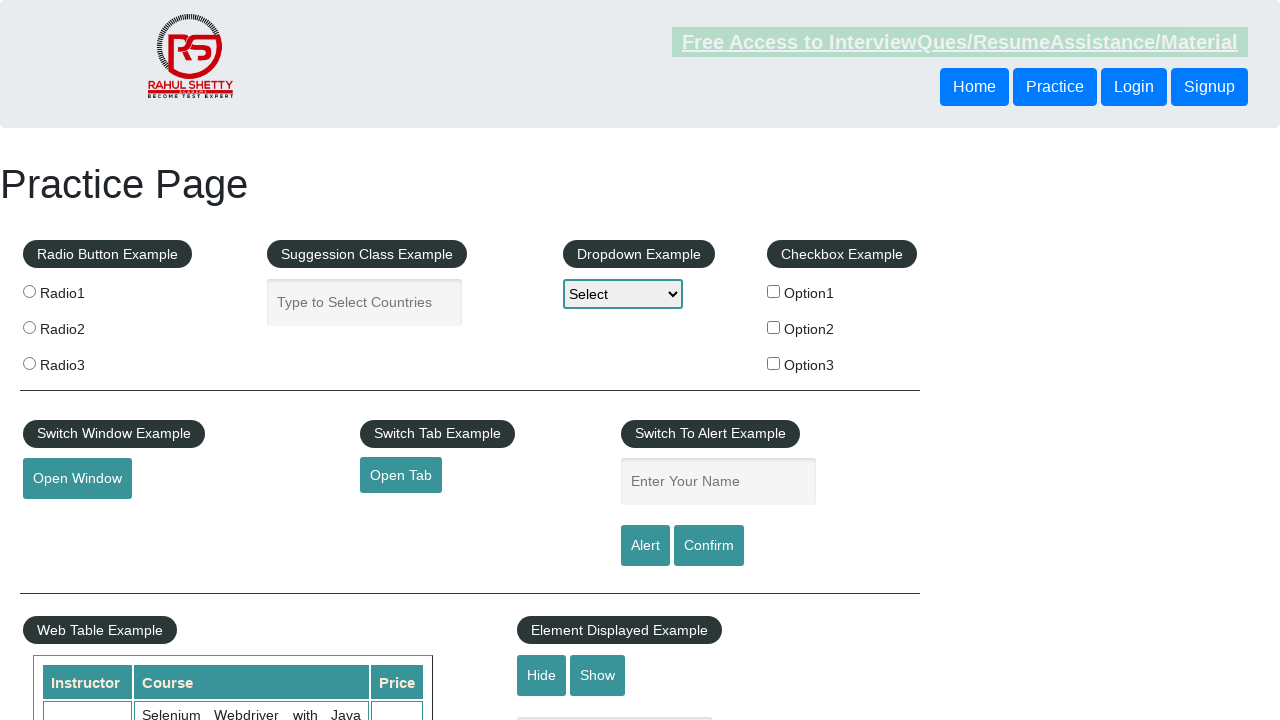

Set up handler to accept alert dialog
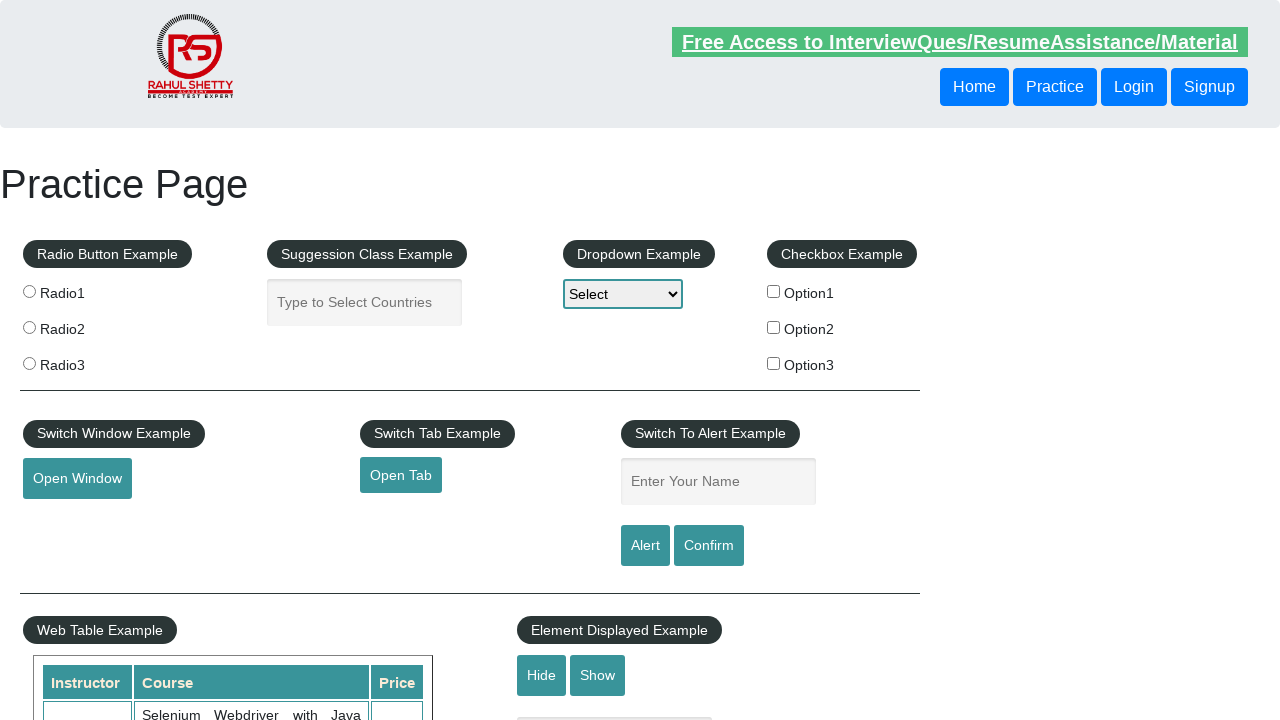

Alert dialog appeared and was accepted
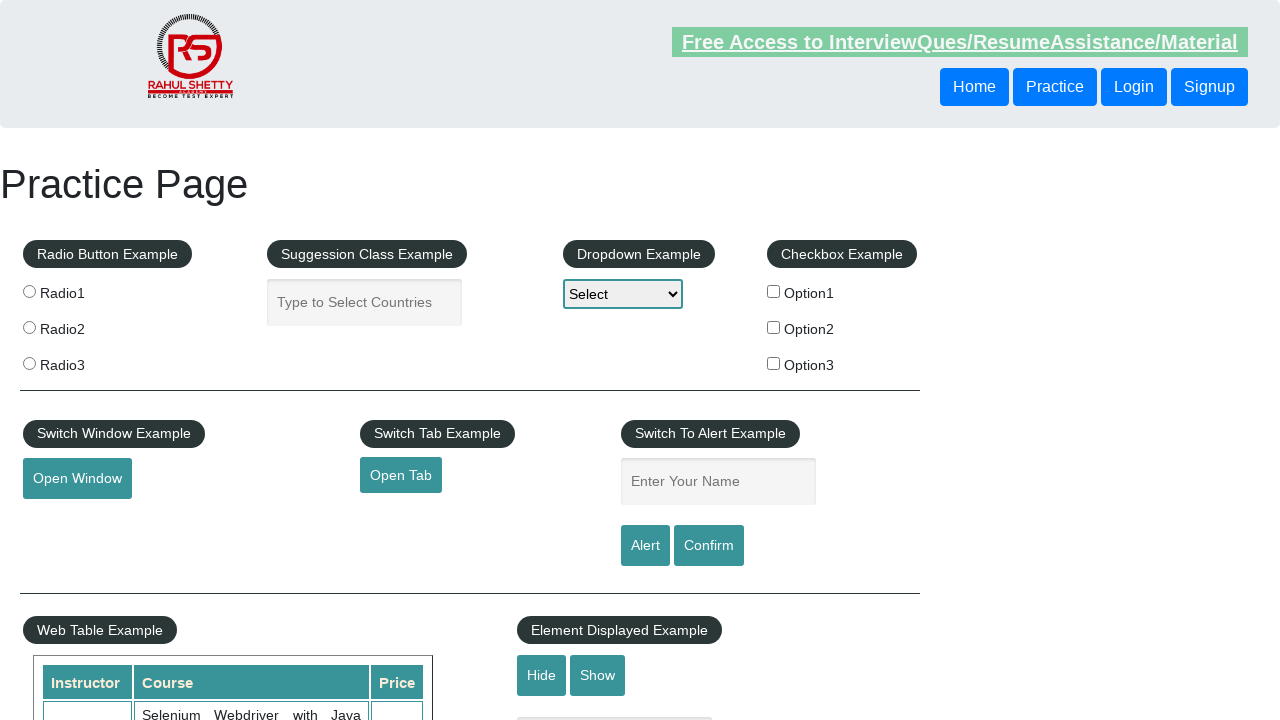

Clicked confirm button at (645, 546) on input.btn-style:nth-of-type(2)
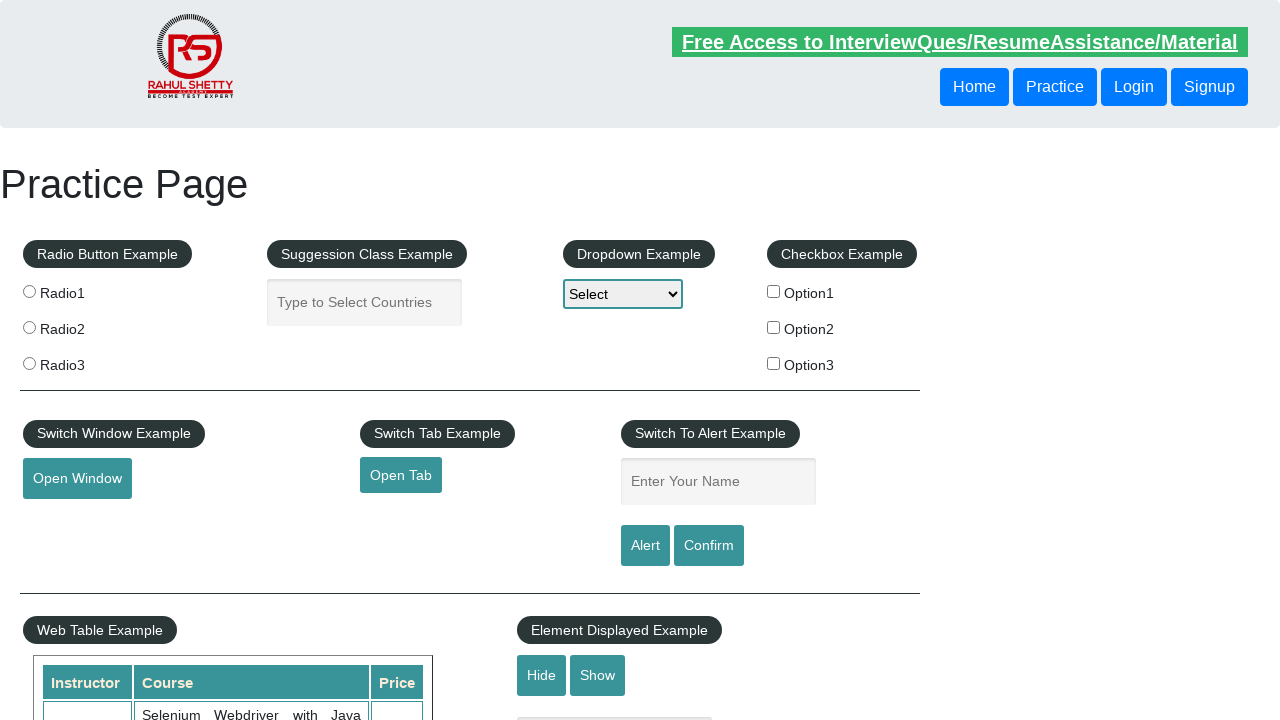

Set up handler to dismiss confirm dialog
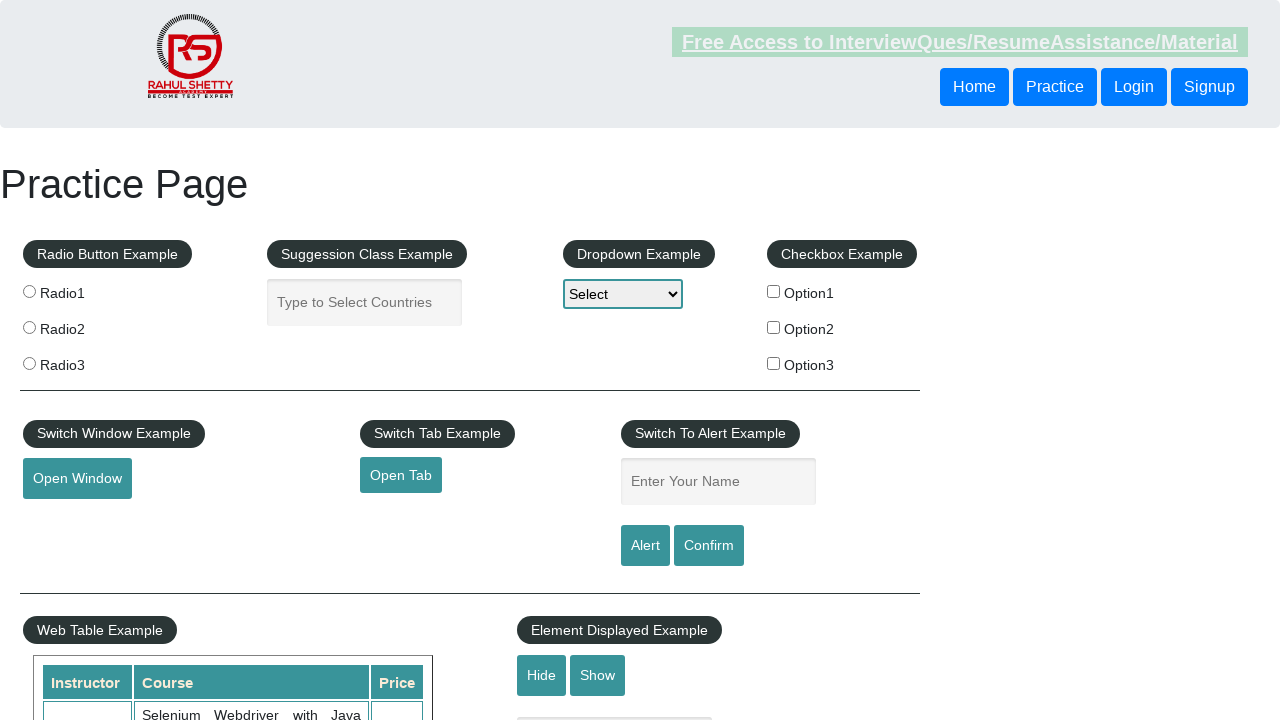

Confirm dialog appeared and was dismissed
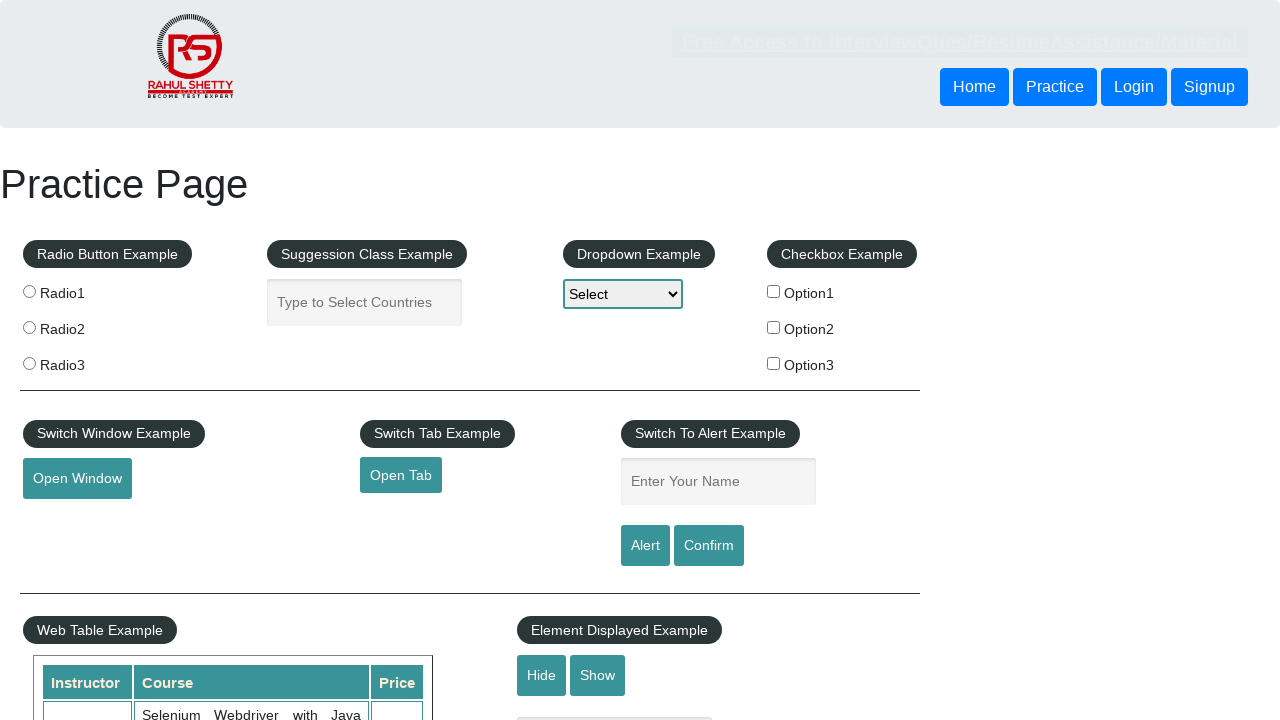

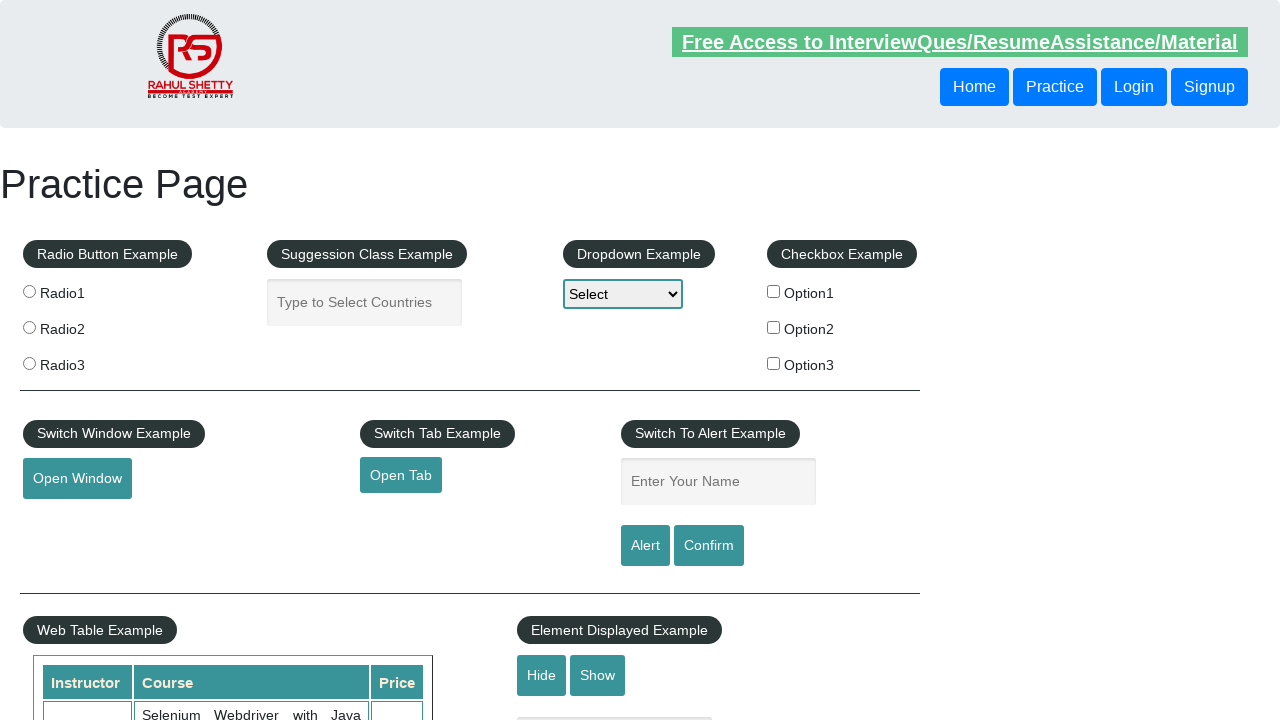